Navigates to a Selenium practice page and clicks on the "About Us" link after waiting for it to be visible

Starting URL: https://vctcpune.com/selenium/practice.html

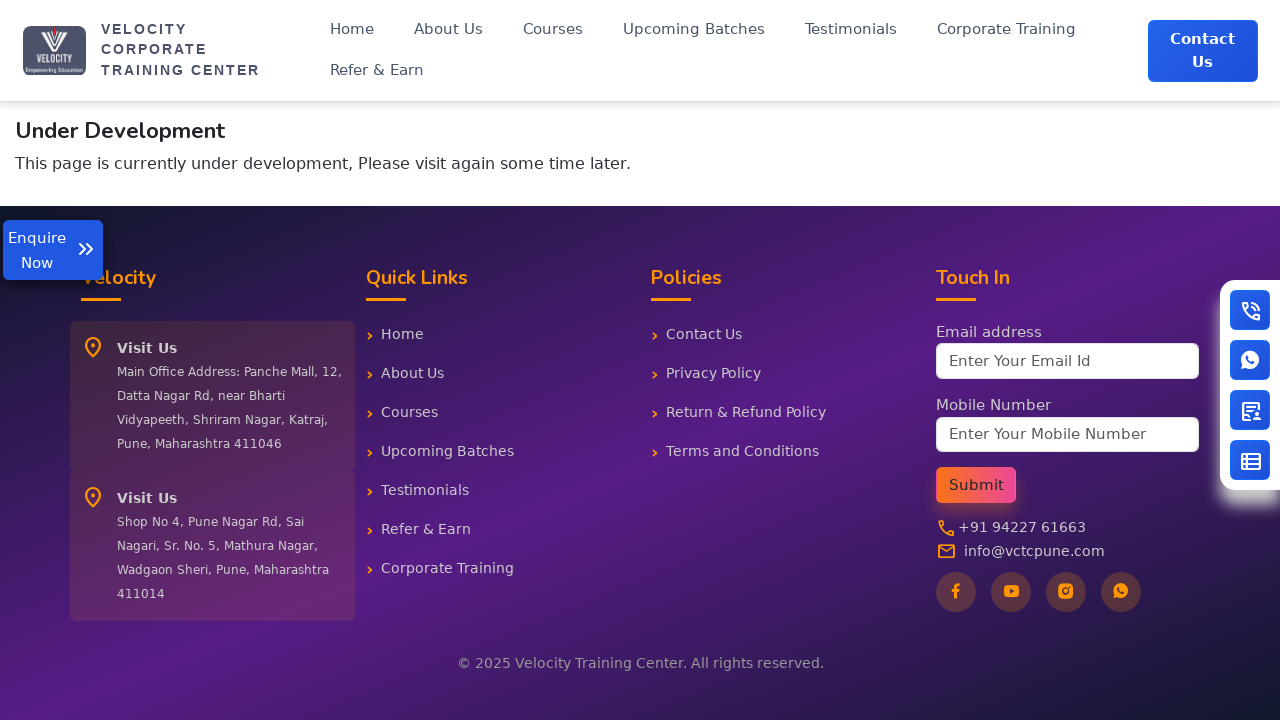

Navigated to Selenium practice page
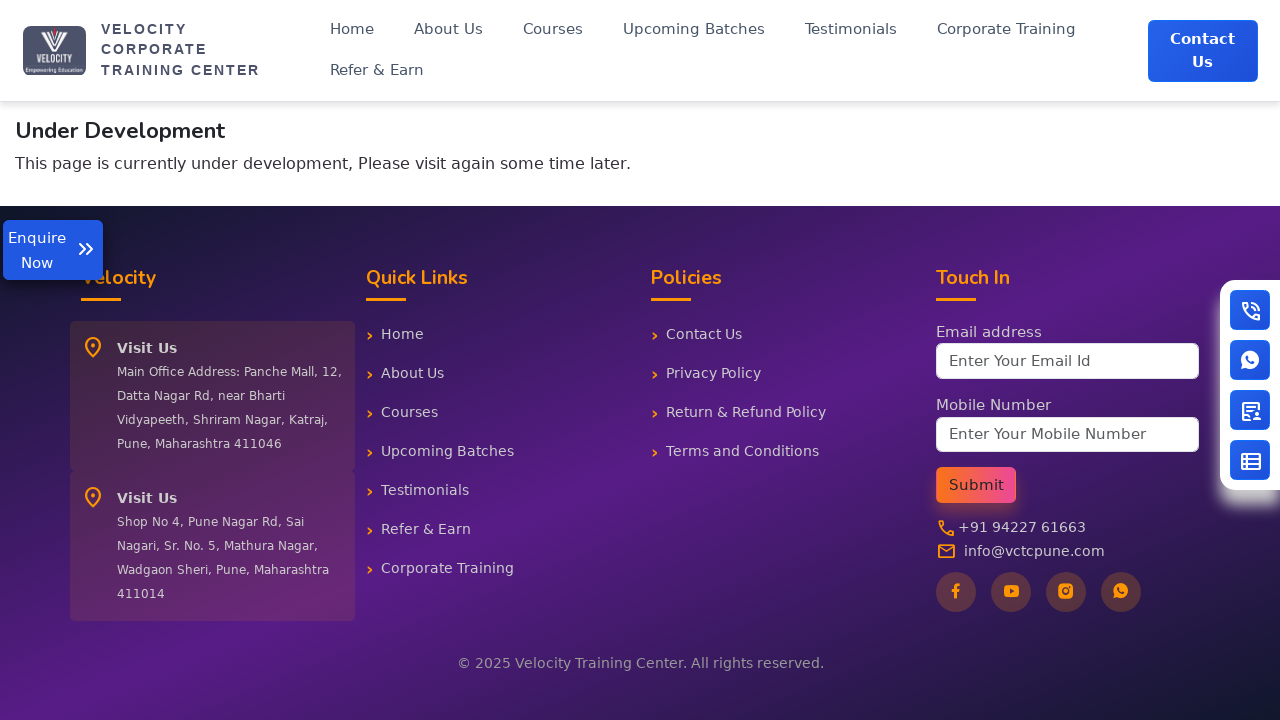

Waited for 'About Us' link to be visible
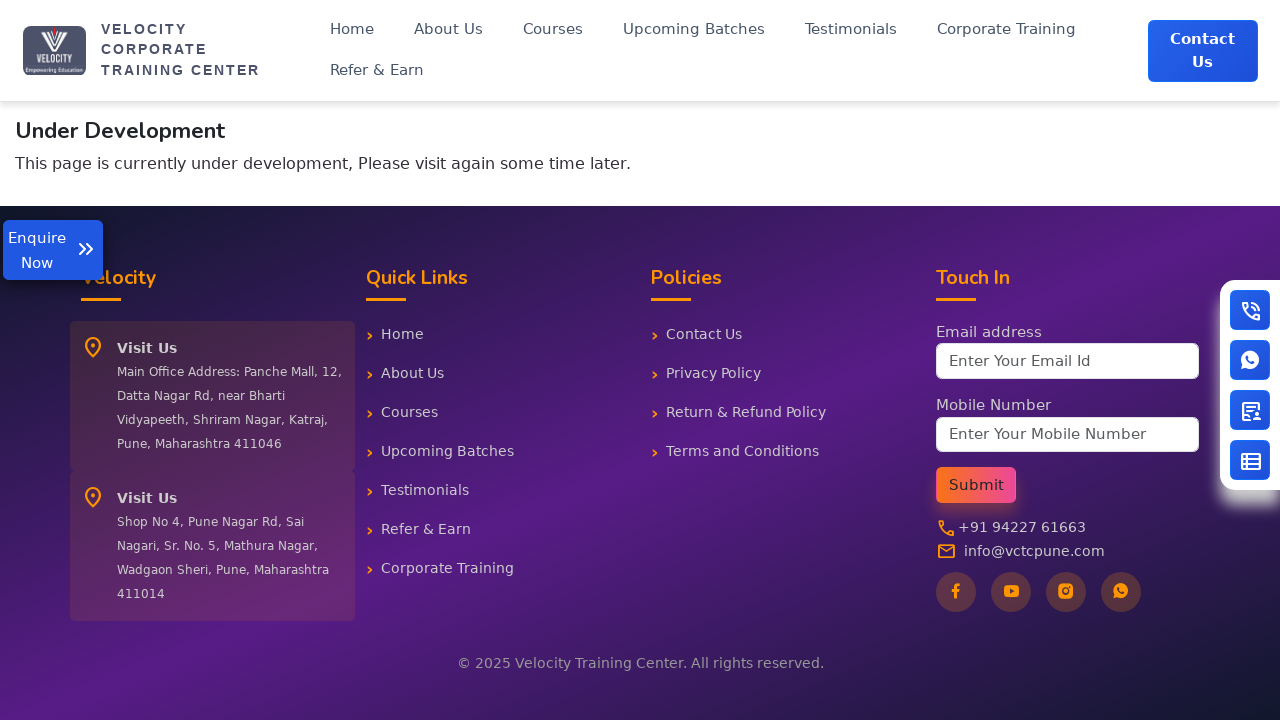

Clicked on 'About Us' link
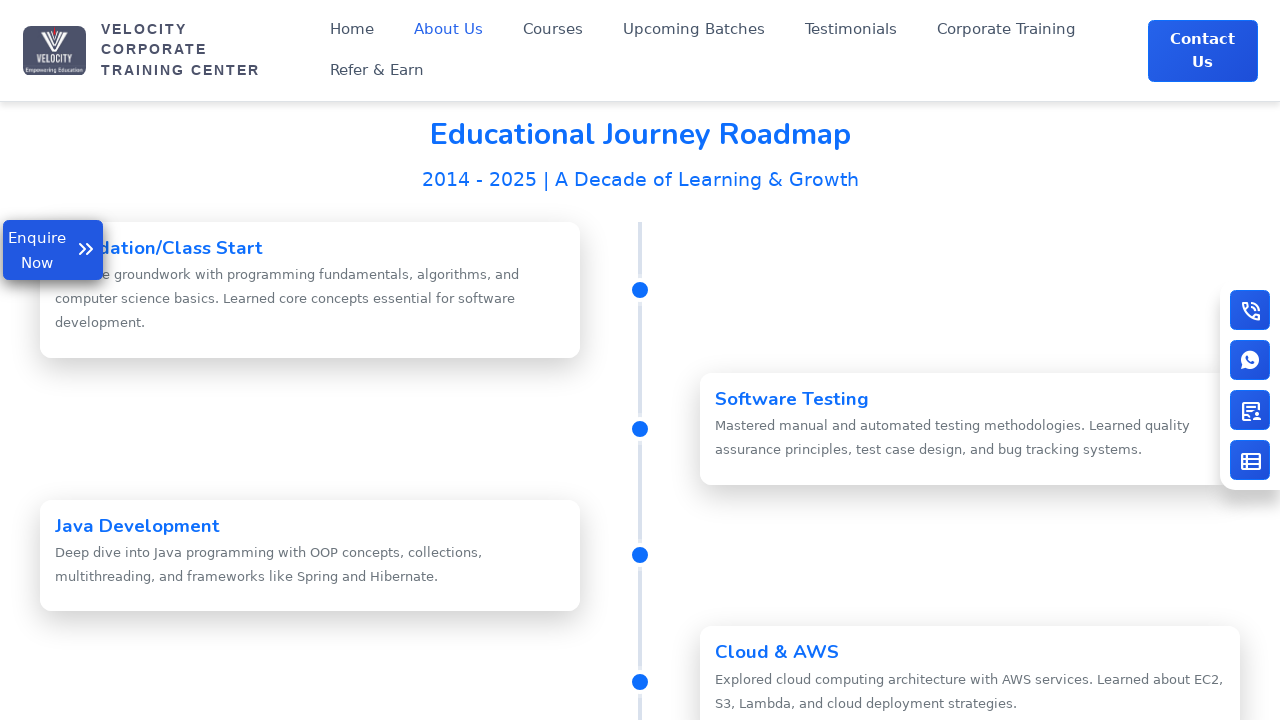

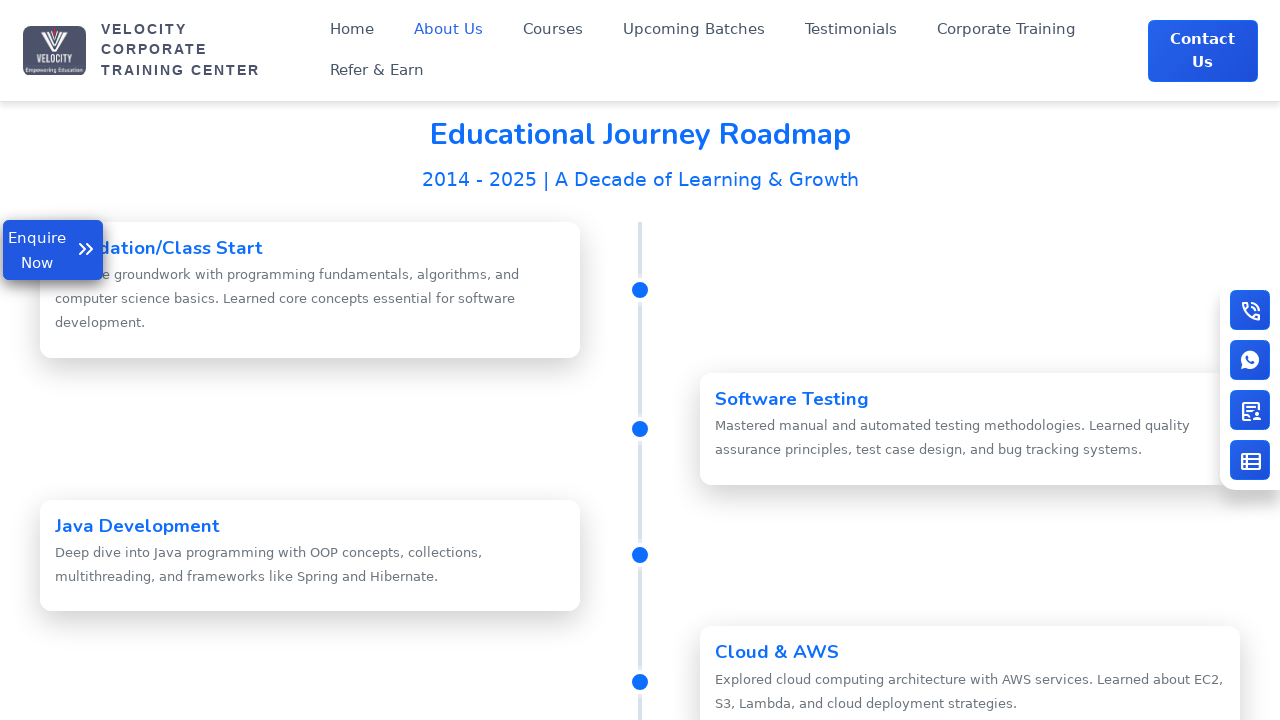